Tests simple alert functionality by clicking a button and accepting the alert

Starting URL: https://demoqa.com/alerts

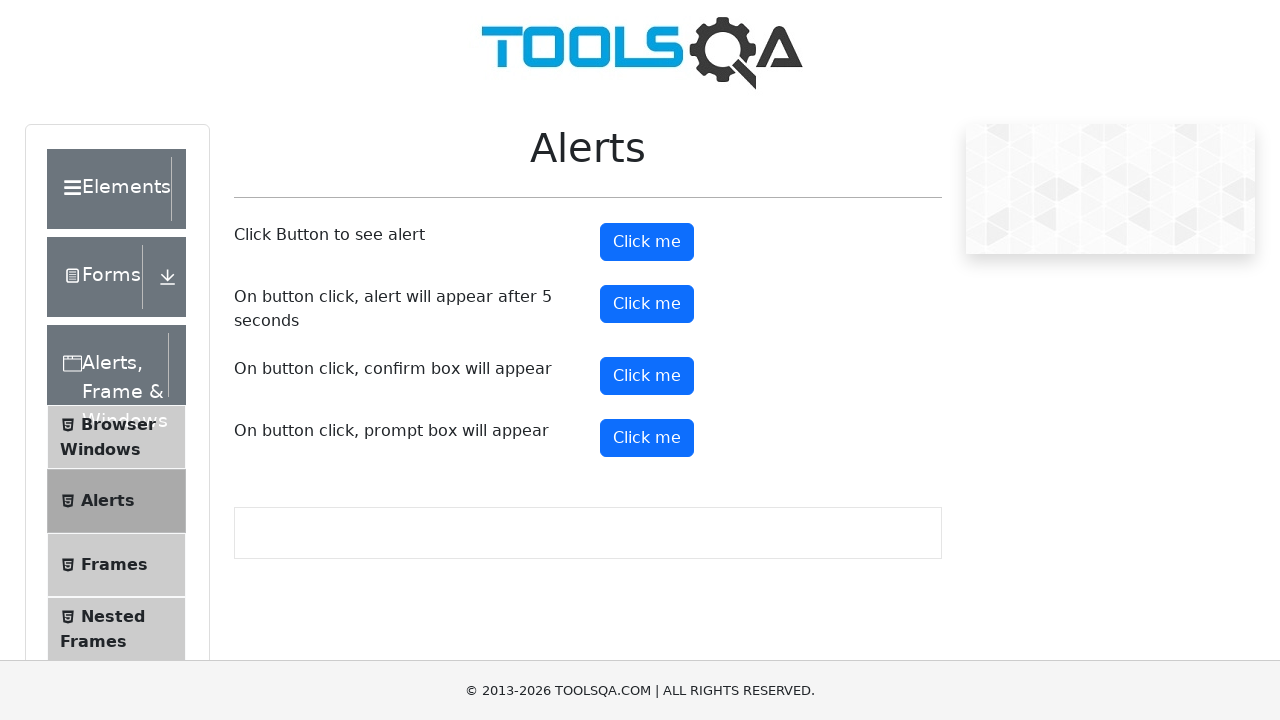

Navigated to alerts demo page
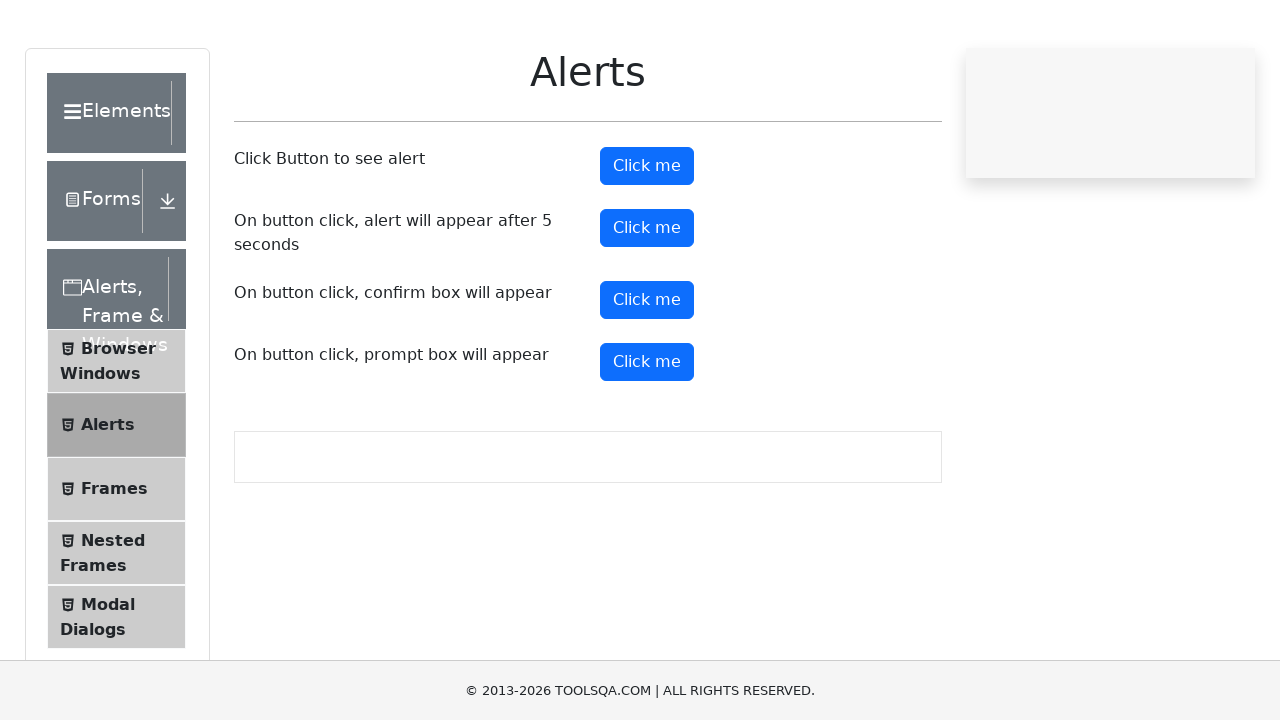

Clicked alert button to trigger simple alert at (647, 242) on #alertButton
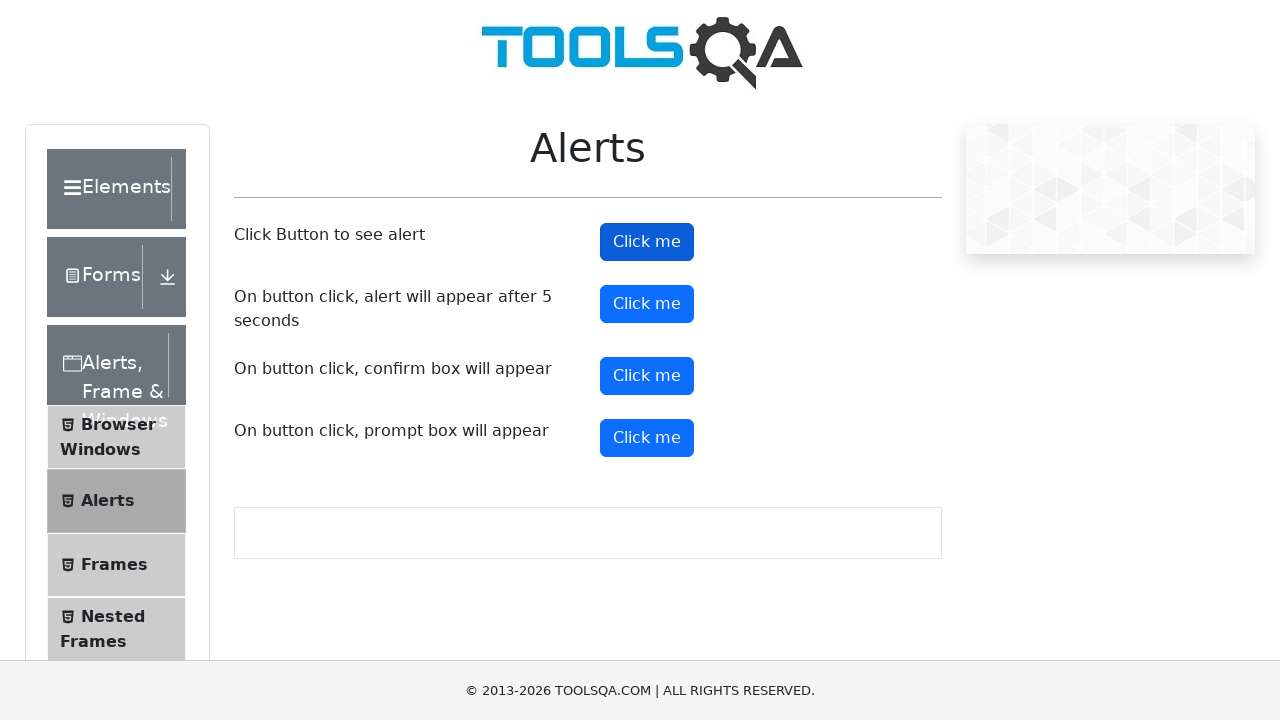

Accepted the simple alert dialog
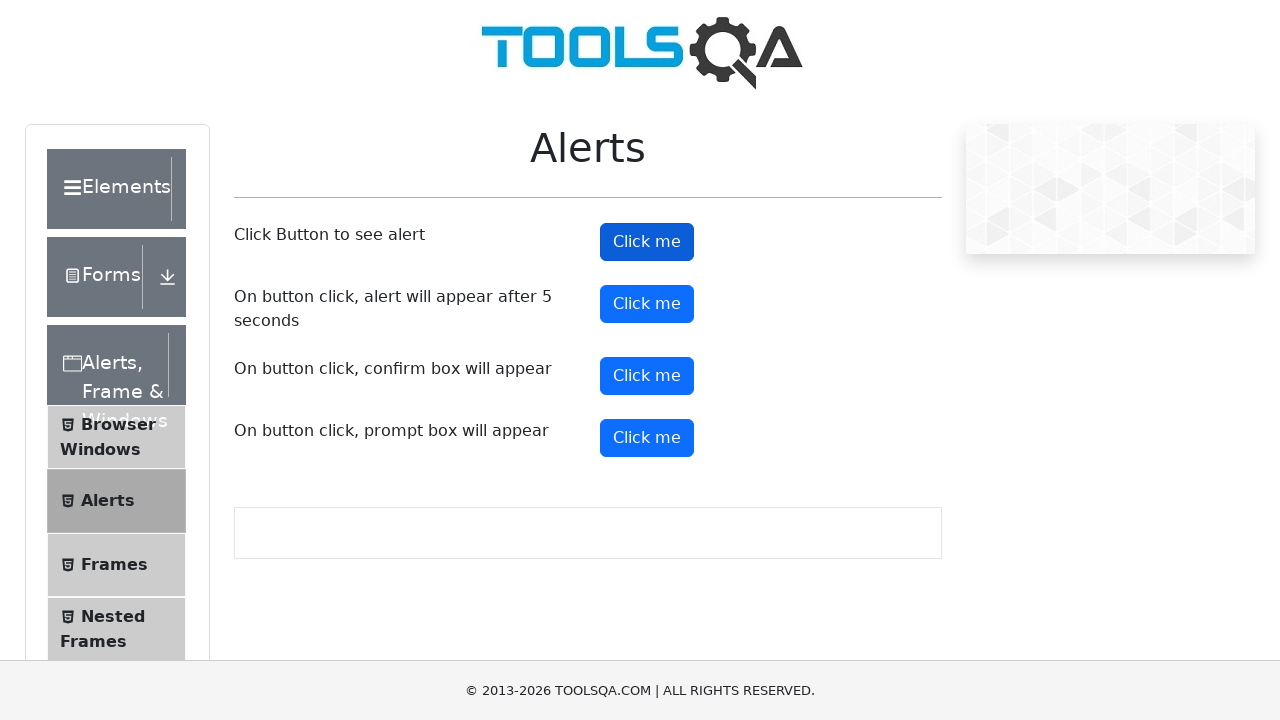

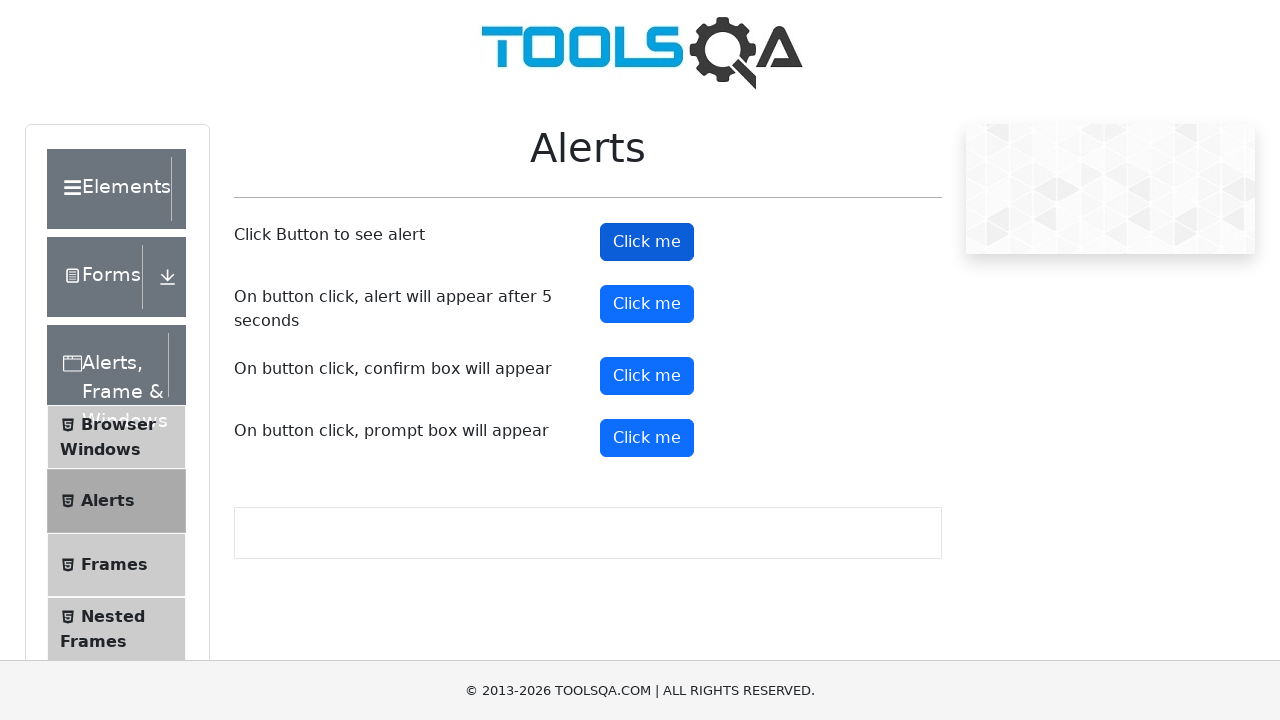